Tests e-commerce cart functionality by adding the first product to the cart and verifying that the cart quantity updates to 1 and contains the correct item.

Starting URL: https://bstackdemo.com/

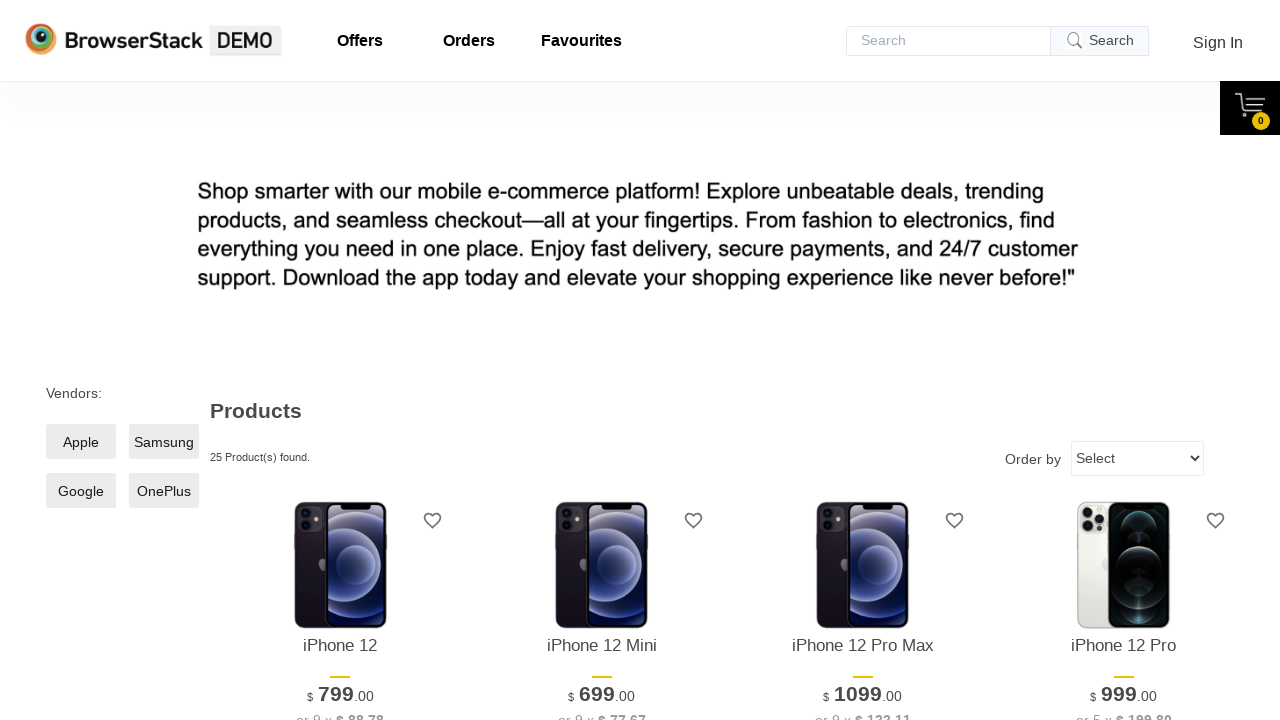

Waited for first product to load
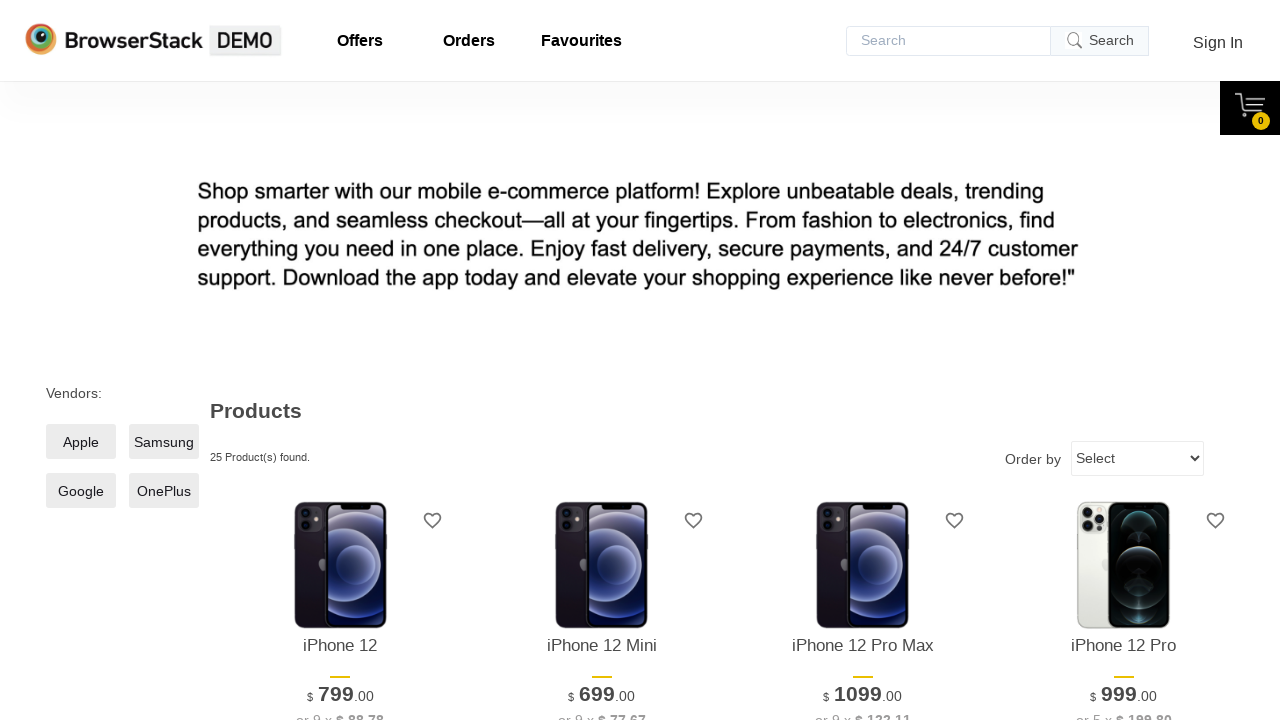

Clicked 'Add to Cart' button for first product at (340, 361) on [id='1'] >> internal:text="Add to Cart"i
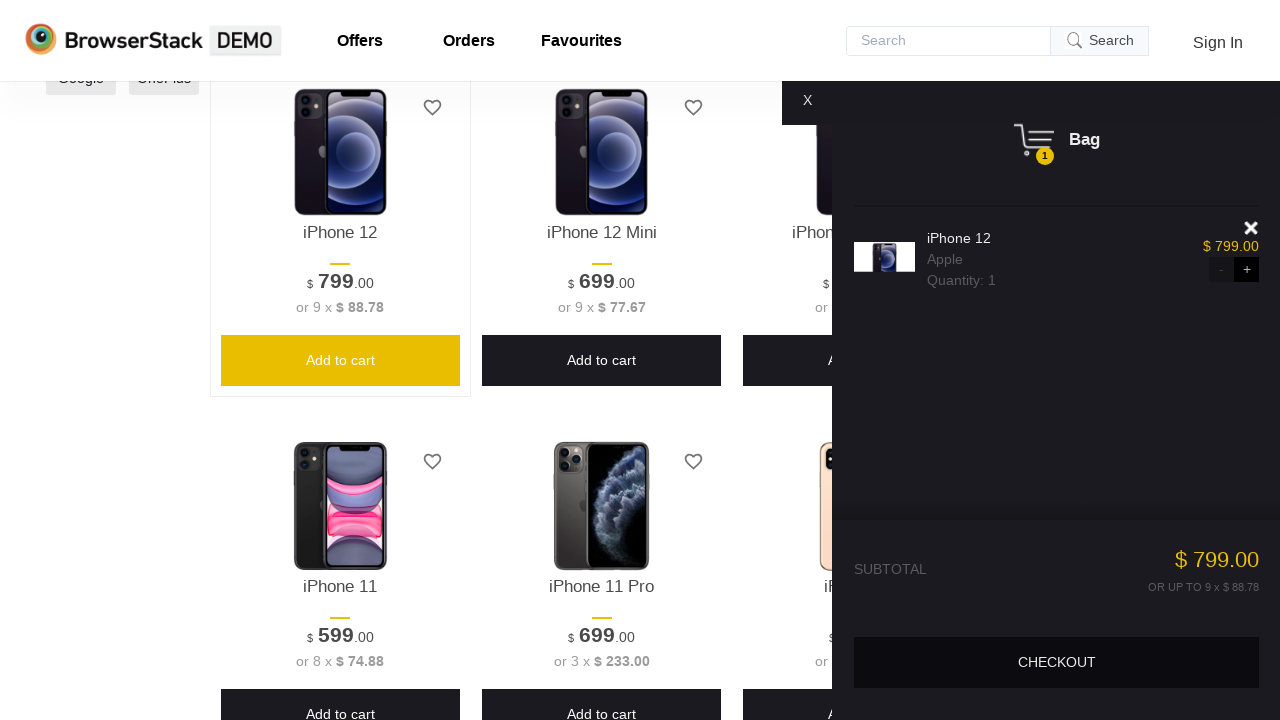

Cart quantity indicator loaded
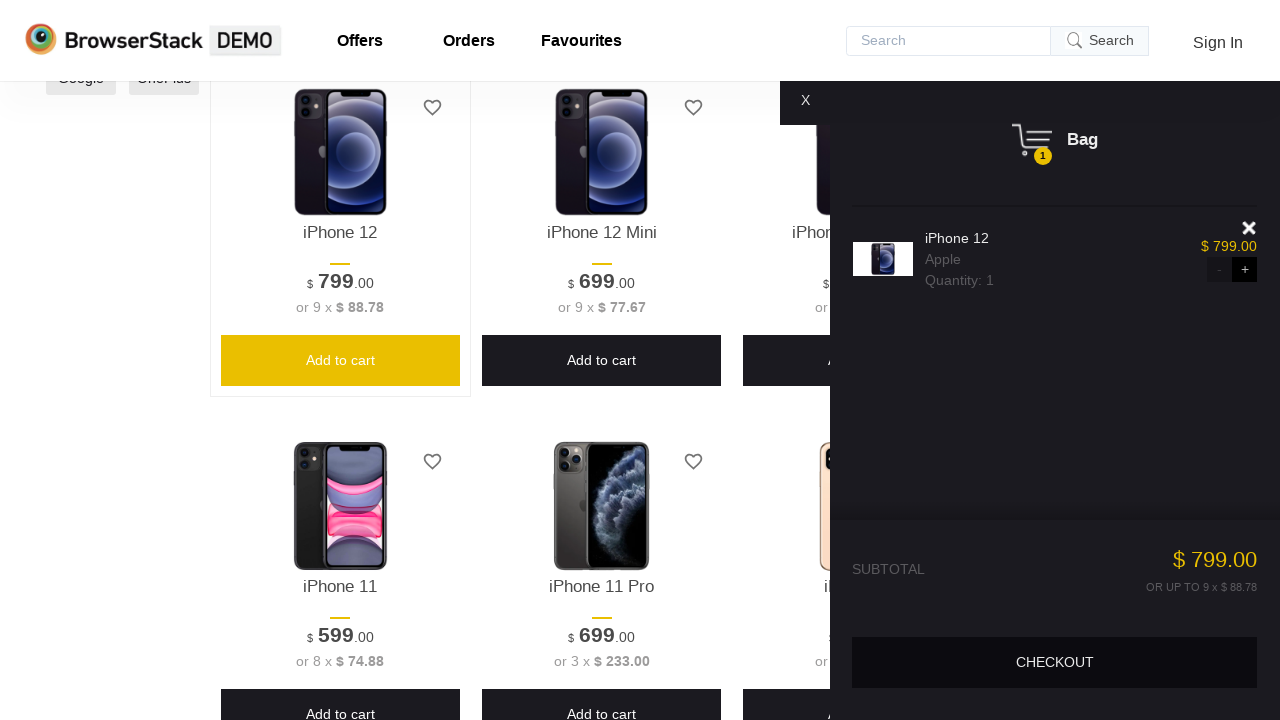

Retrieved cart quantity value
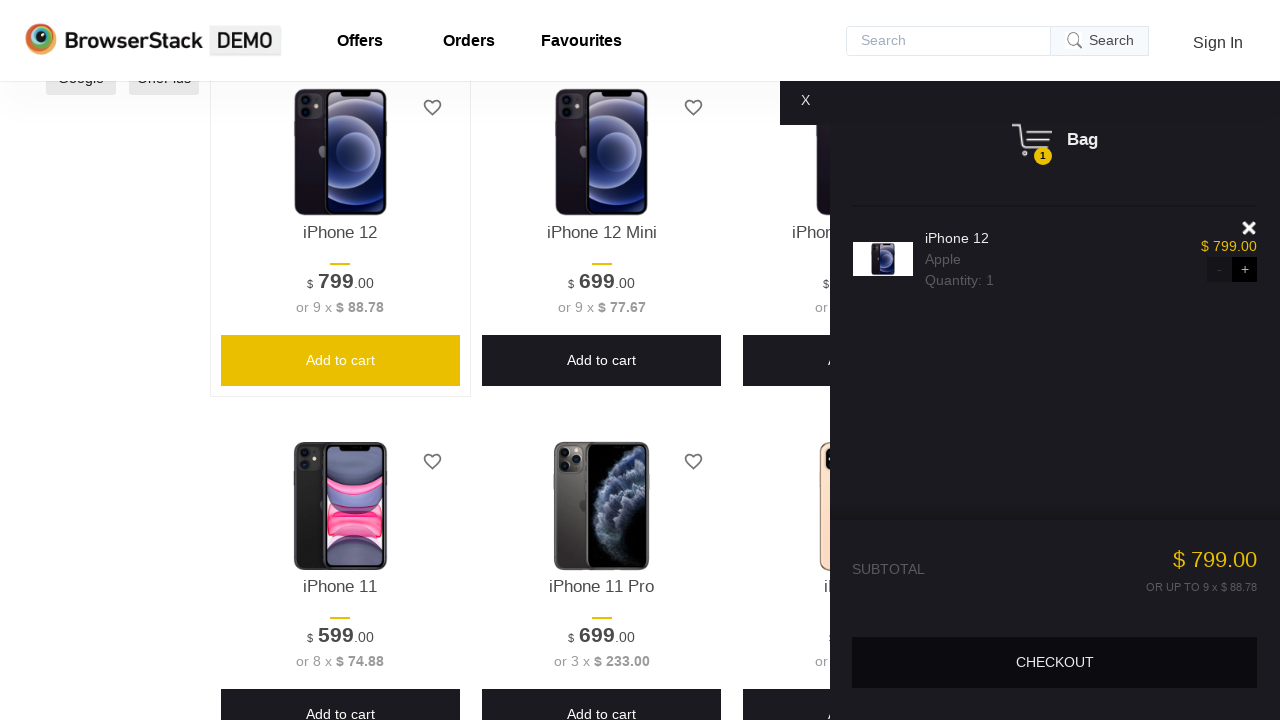

Verified cart quantity is 1
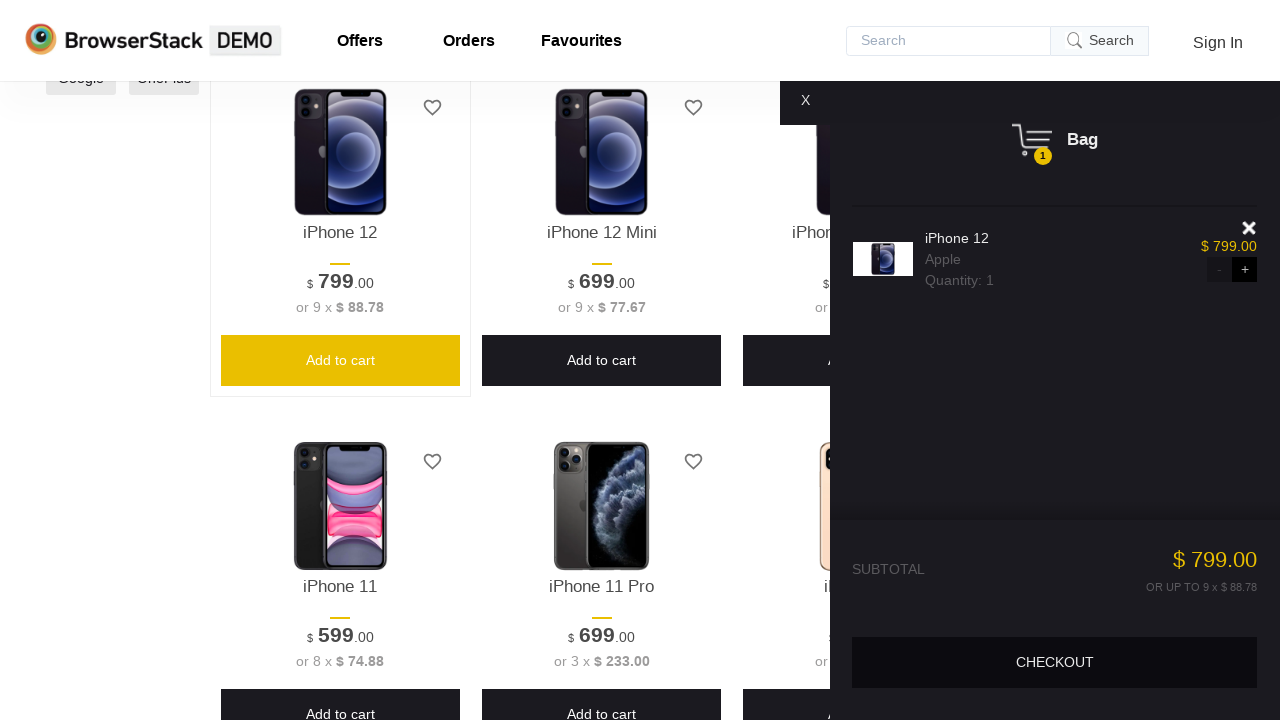

Retrieved product name from first product
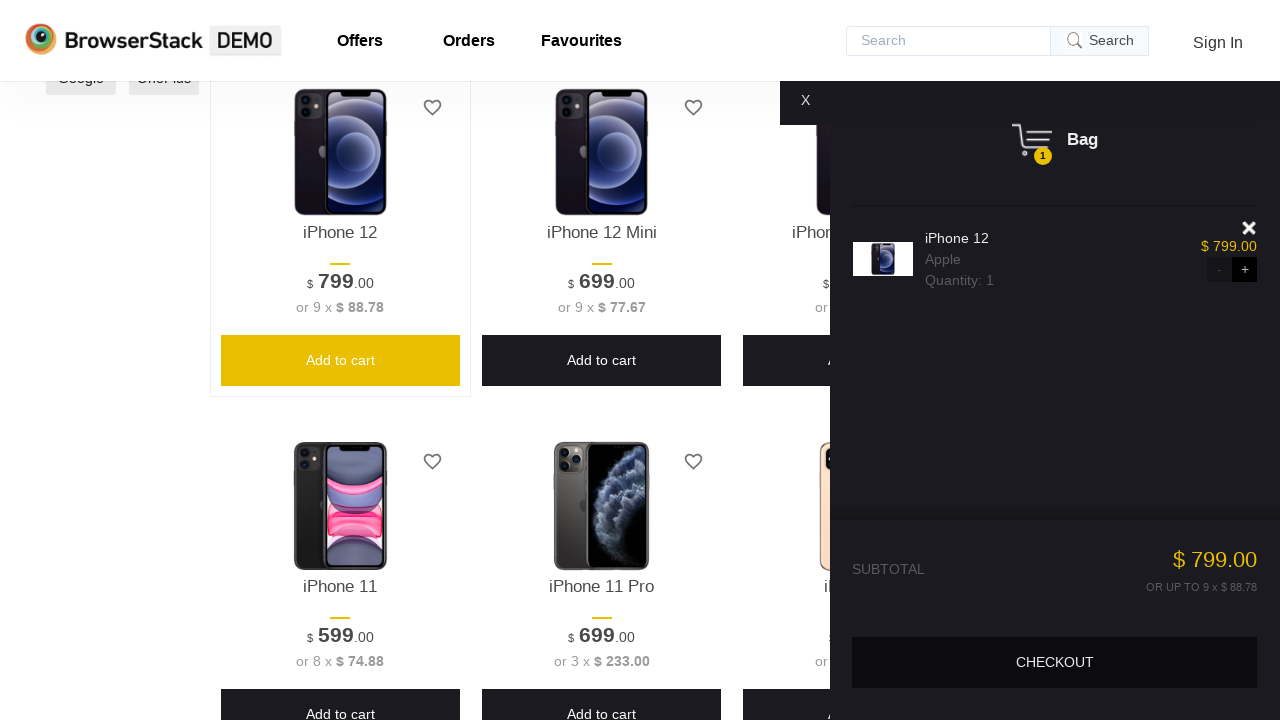

Retrieved item name from cart
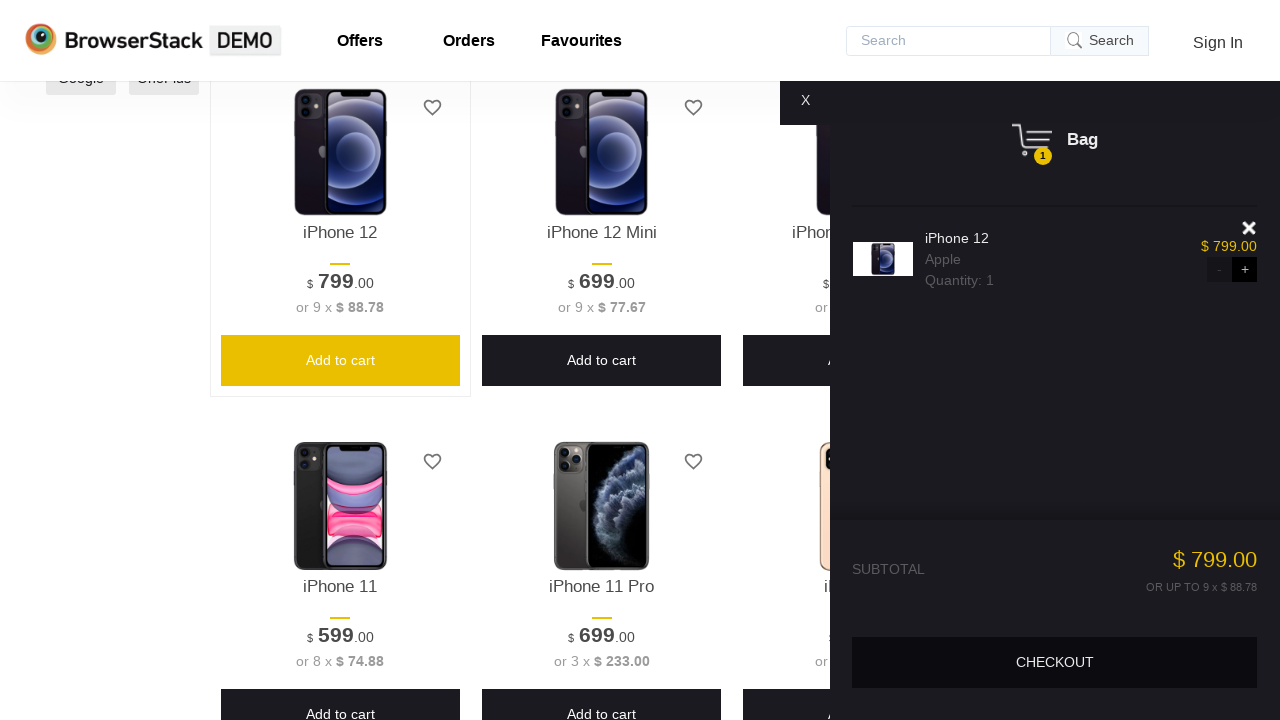

Verified cart item matches selected product
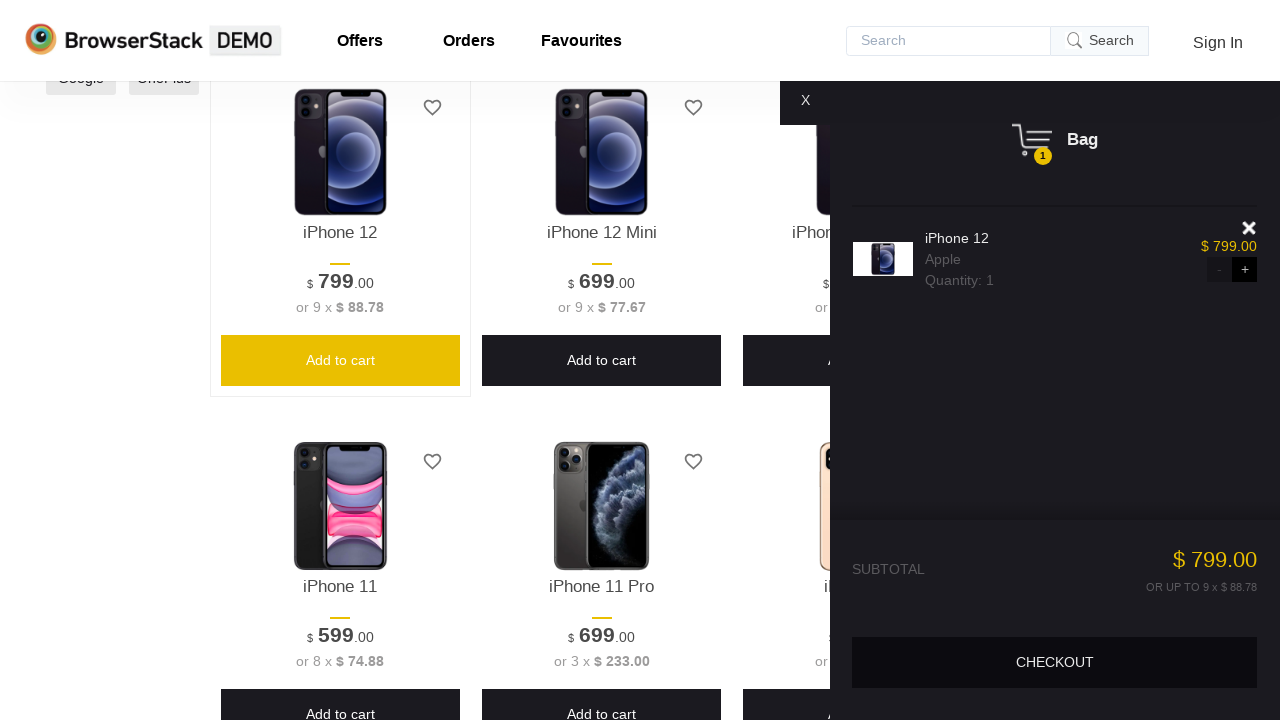

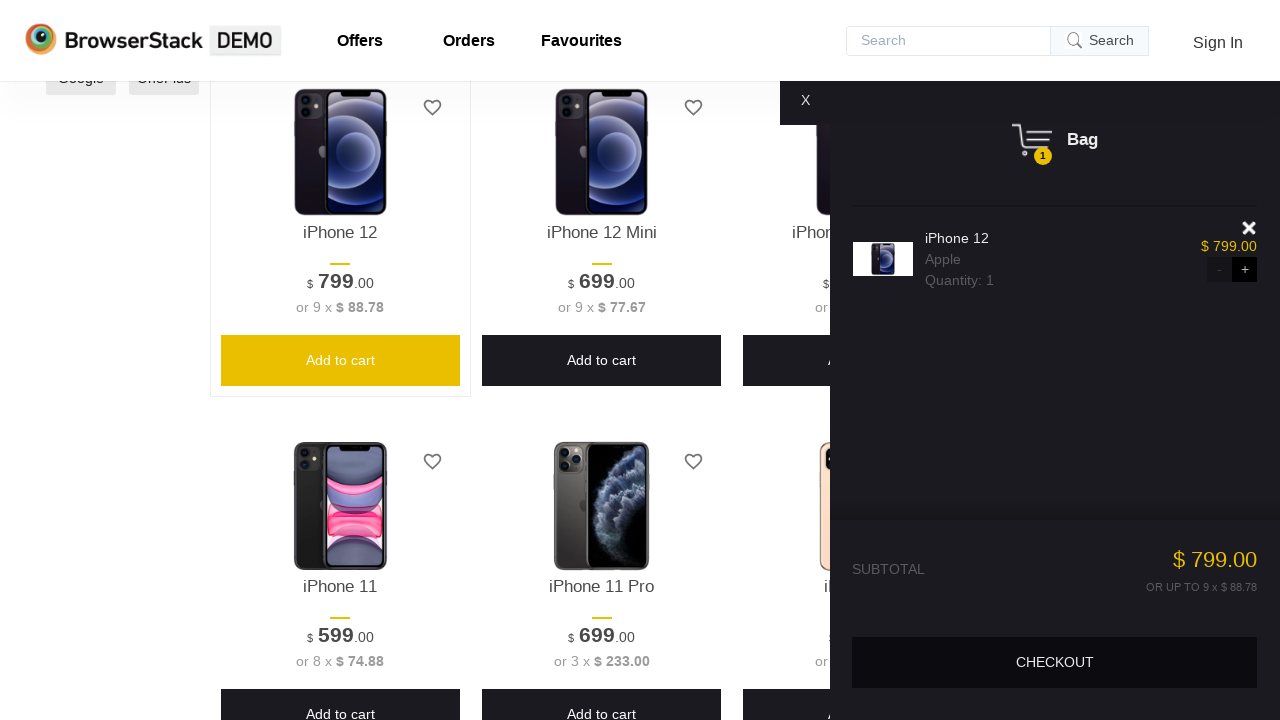